Tests sorting the Due column in ascending order using the second table which has helpful semantic class attributes for better selector targeting.

Starting URL: http://the-internet.herokuapp.com/tables

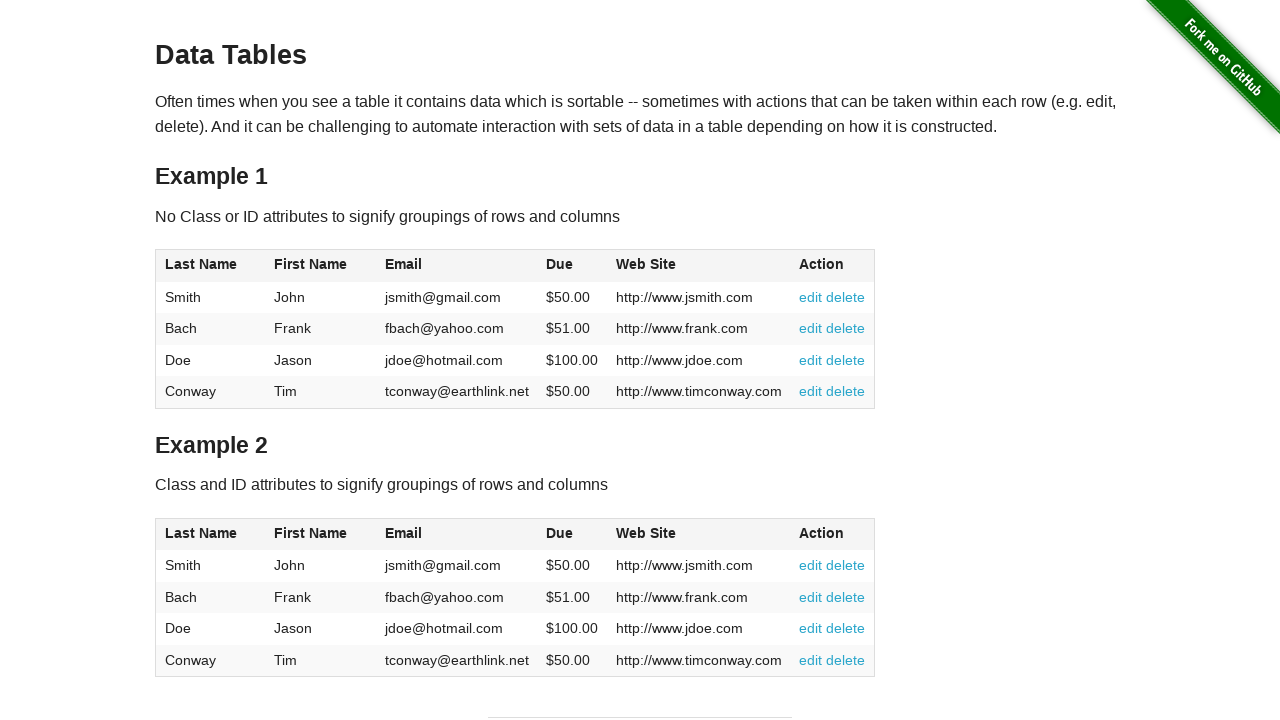

Clicked Due column header in table 2 to sort in ascending order at (560, 533) on #table2 thead .dues
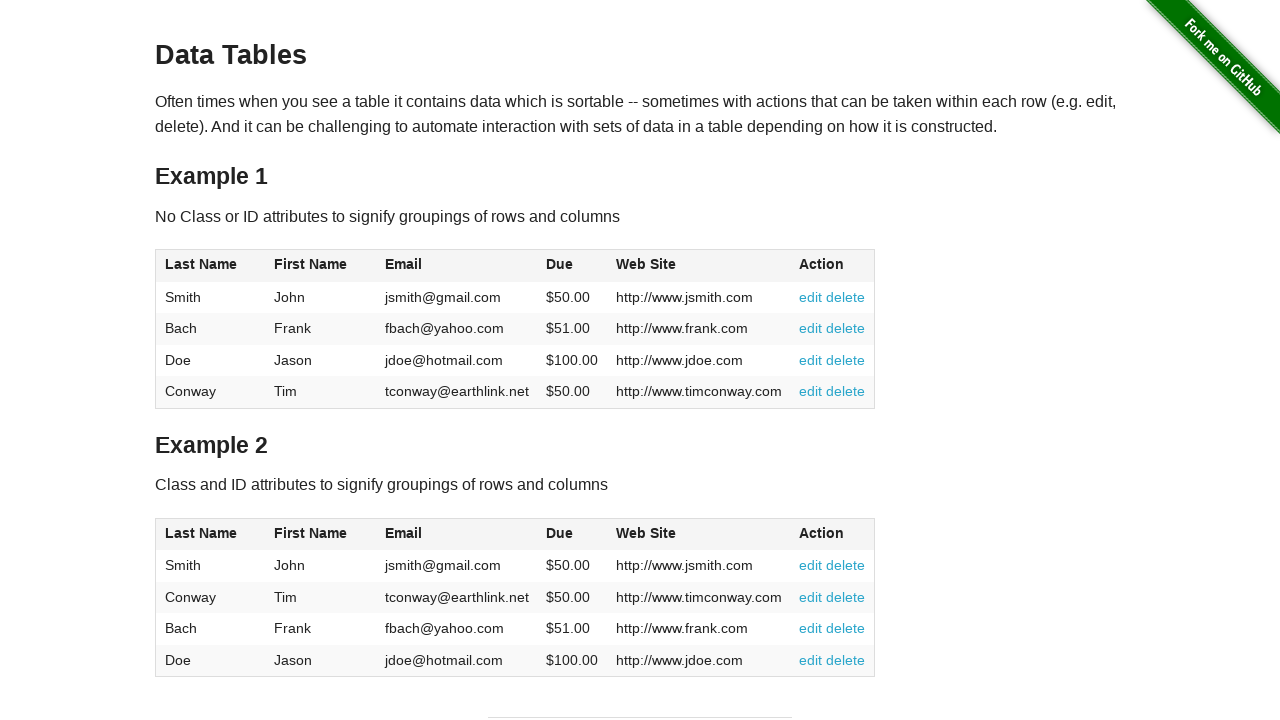

Verified table 2 dues column is visible after sorting
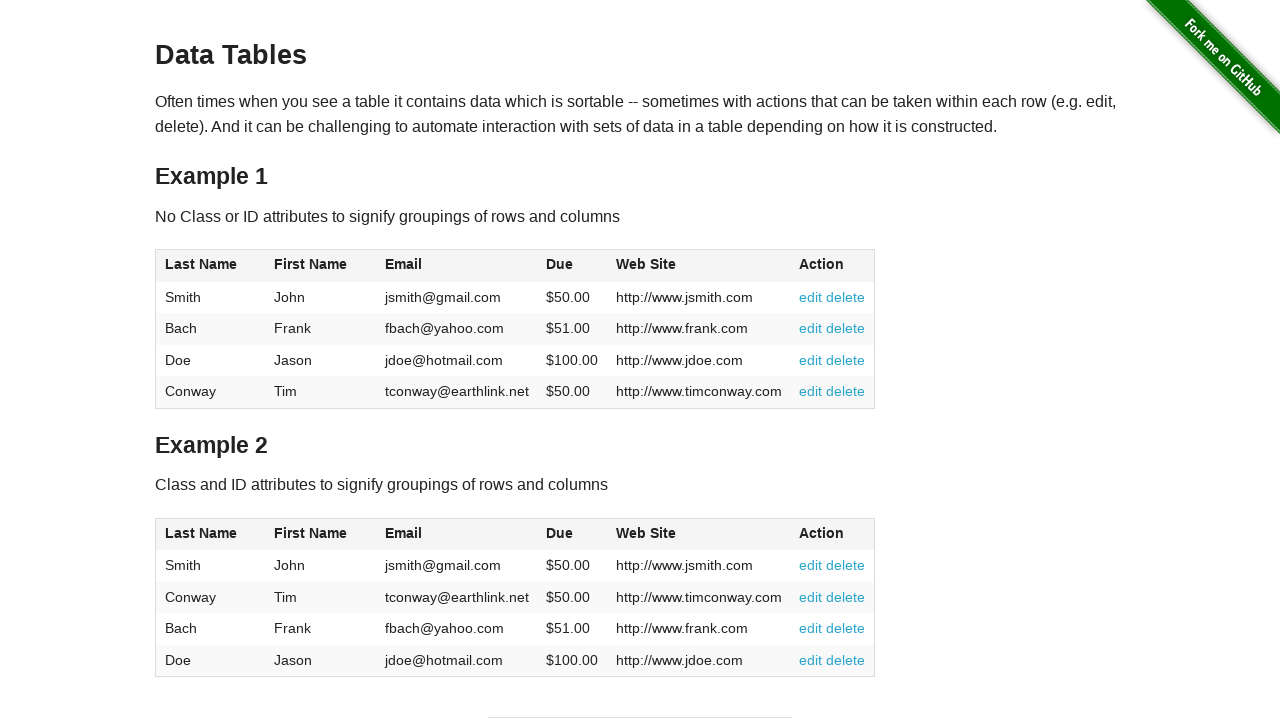

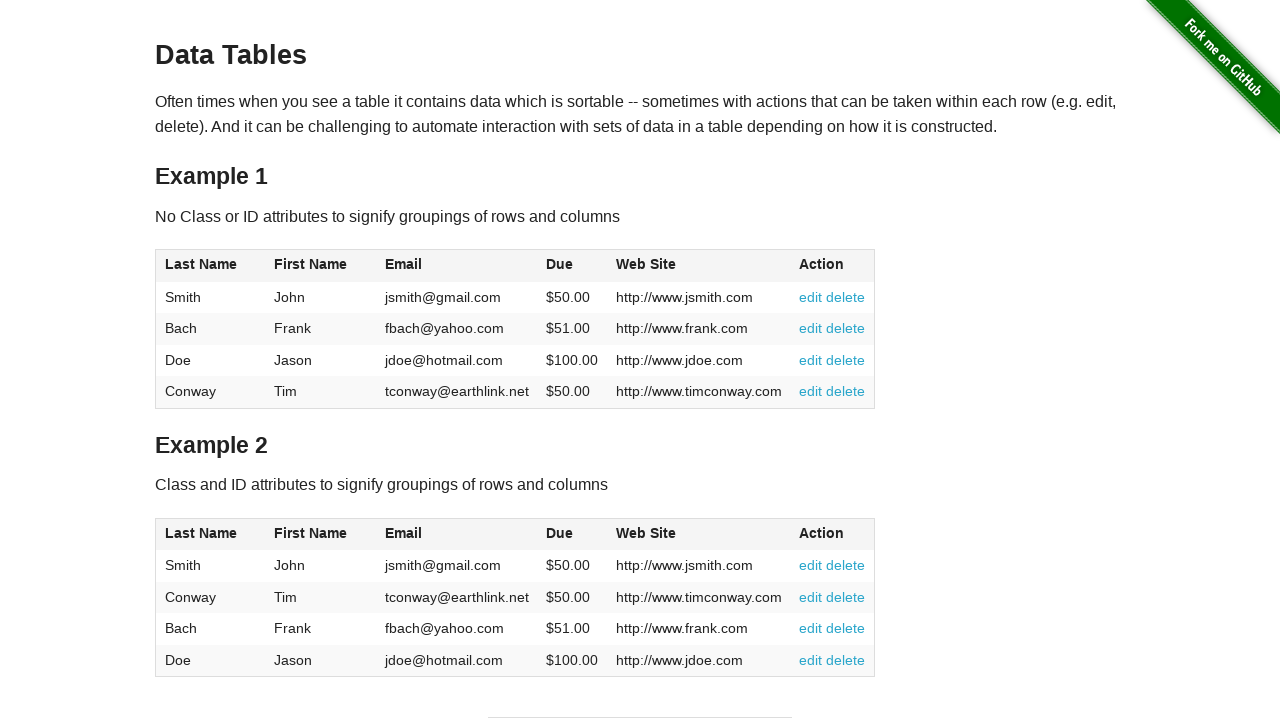